Navigates to a page with AJAX-loaded content and clicks on a year button to load movie data

Starting URL: https://www.scrapethissite.com/pages/ajax-javascript/

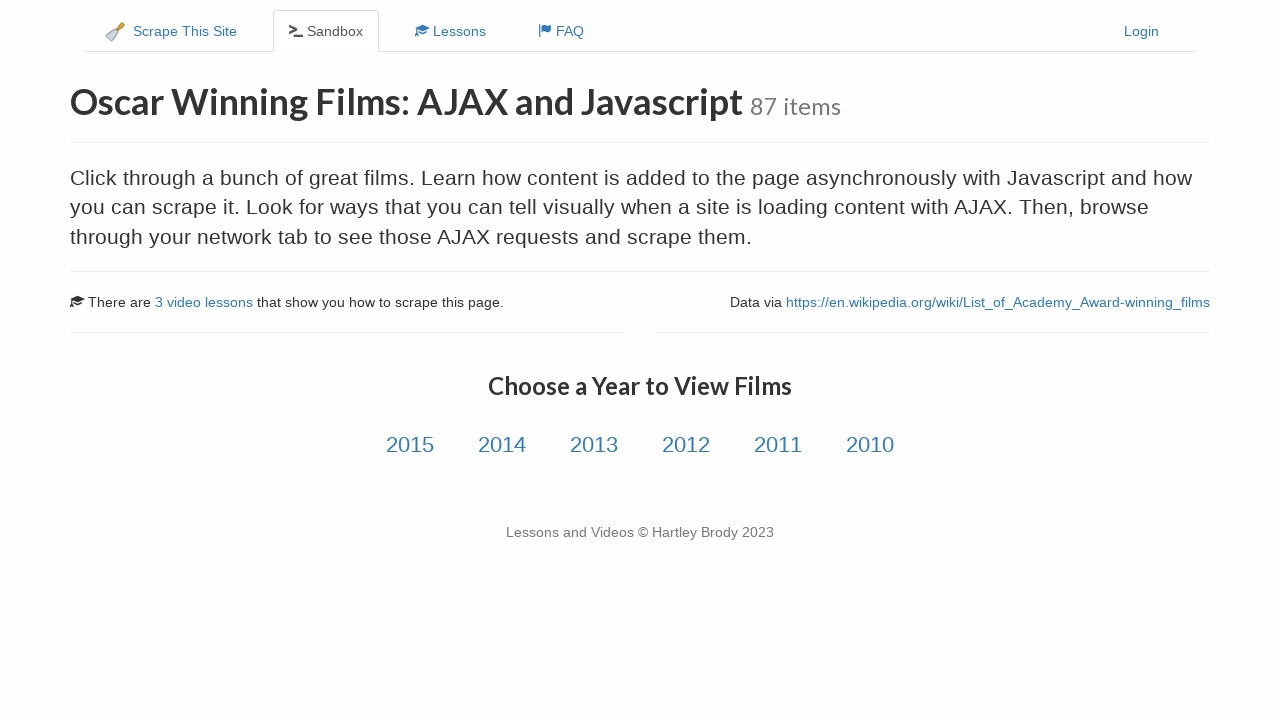

Navigated to AJAX JavaScript test page
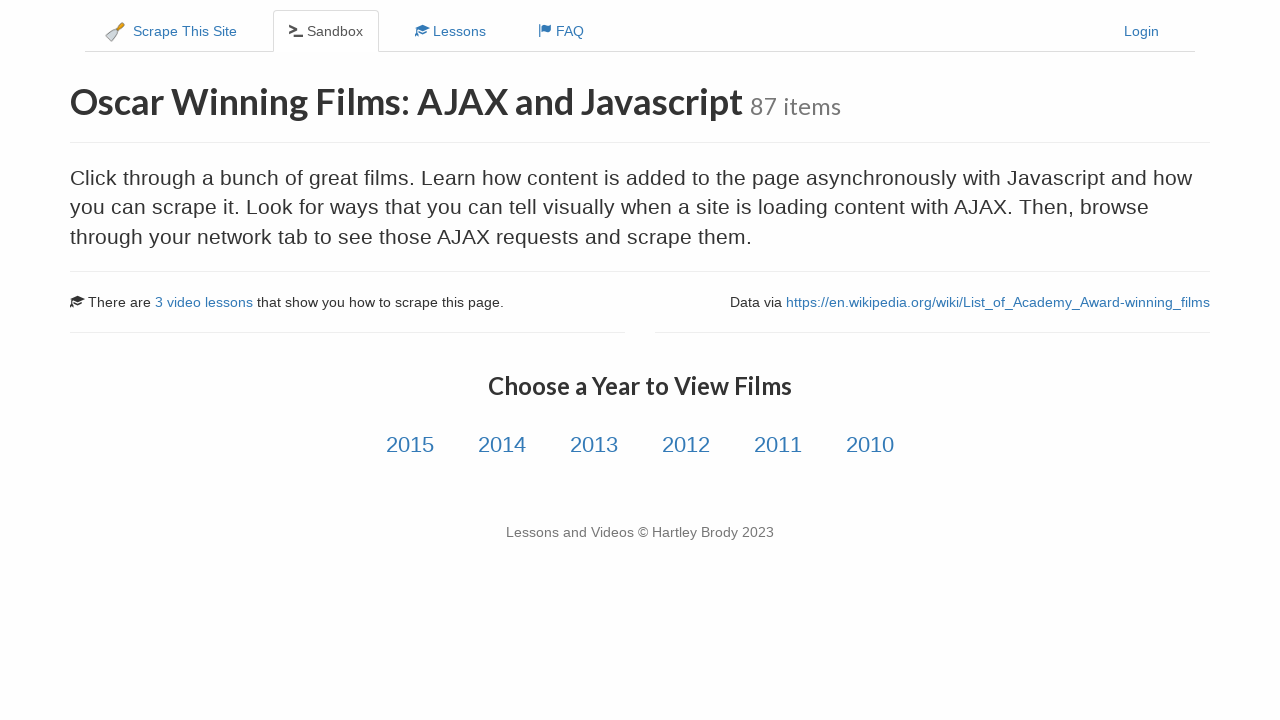

Clicked on 2015 year button to load movie data at (410, 445) on xpath=//a[text()="2015"]
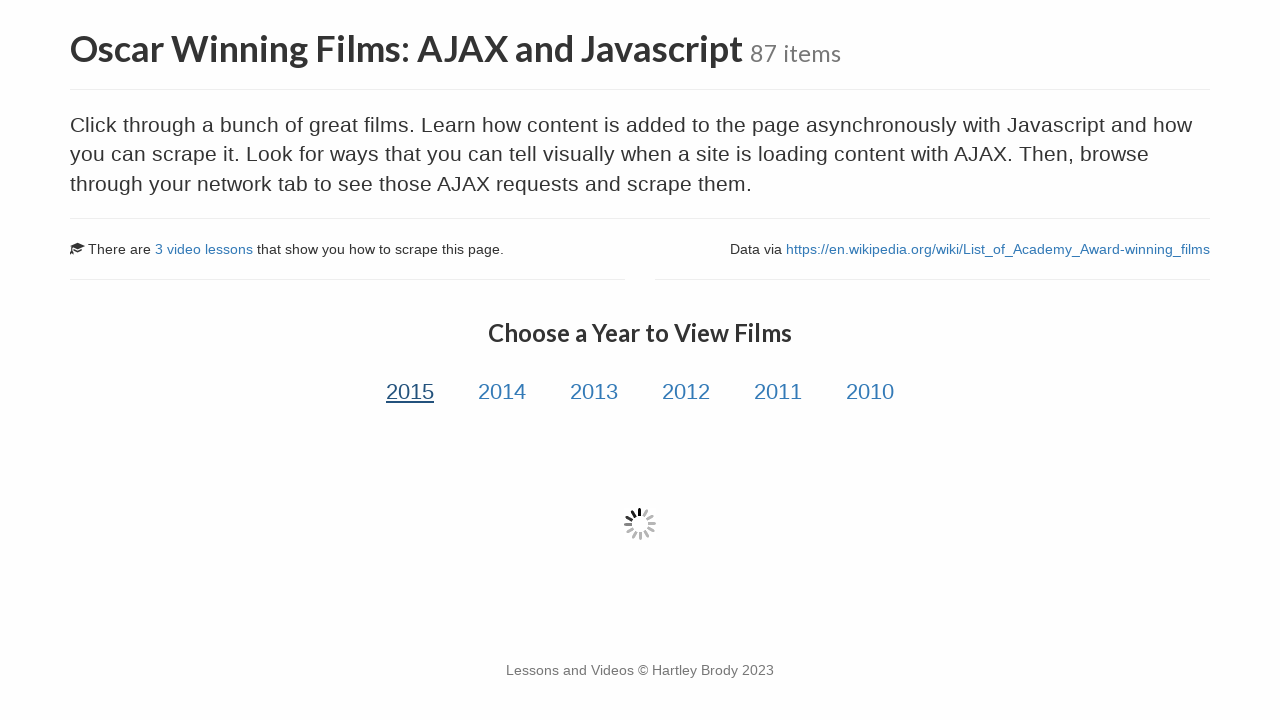

Movie data table rows loaded successfully
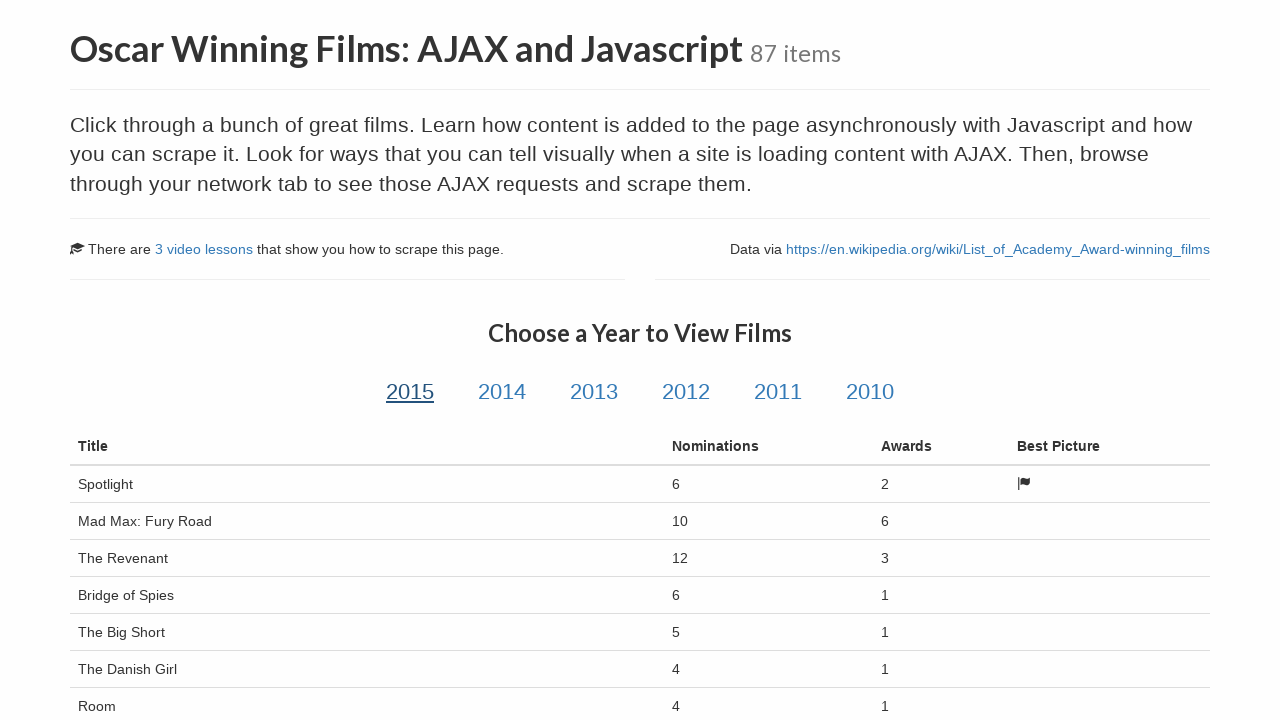

Verified 17 movie rows are present on the page
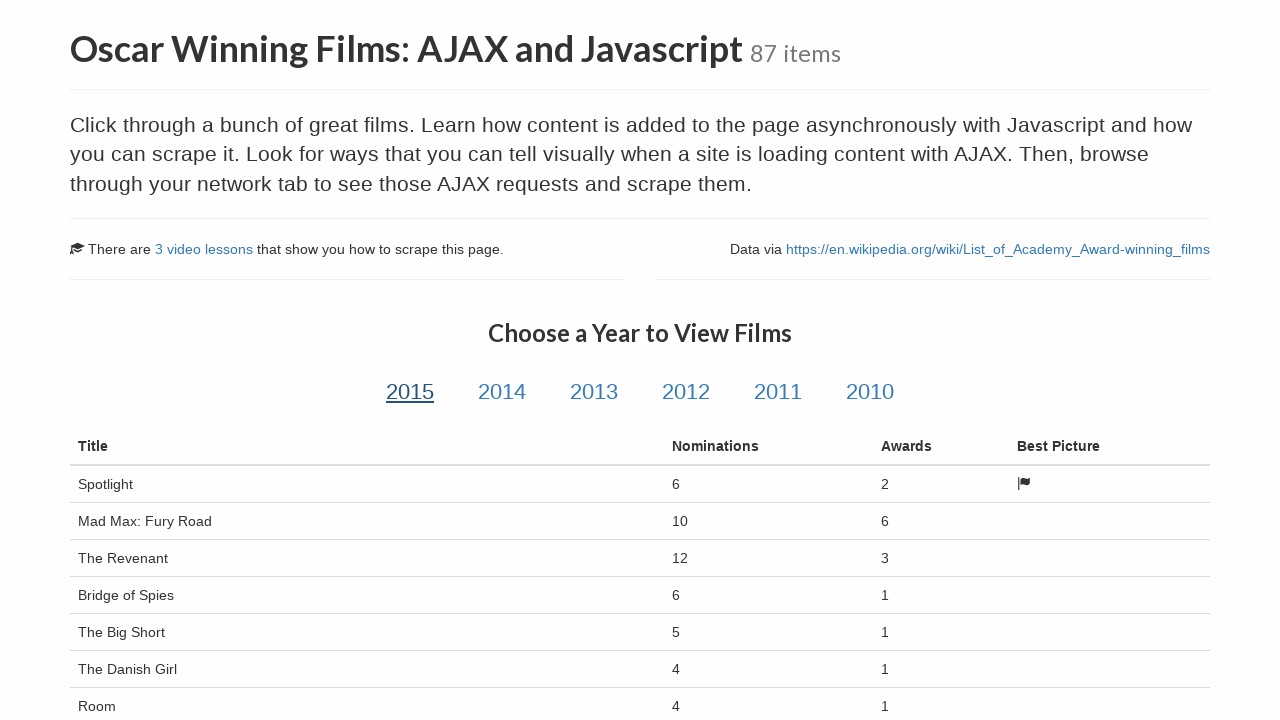

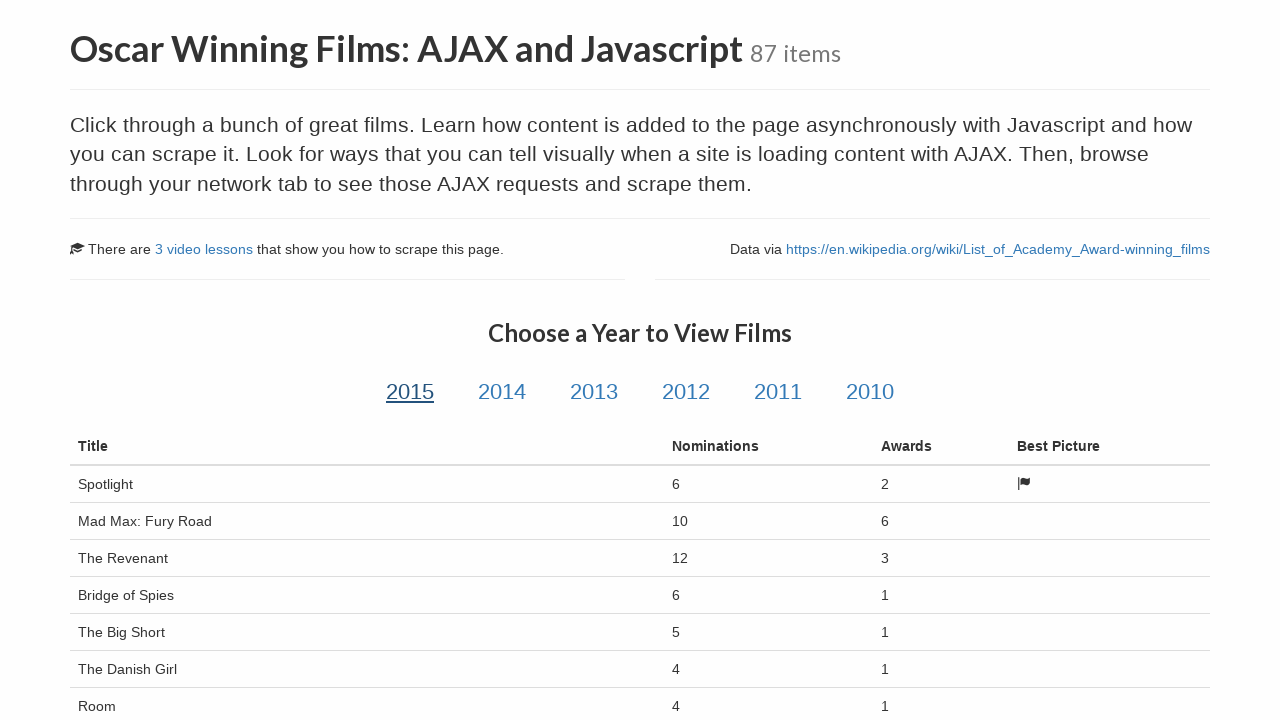